Navigates to the OpenAI ChatGPT blog page and maximizes the browser window. The original script takes a screenshot, but the core automation is simply loading the page.

Starting URL: https://openai.com/blog/chatgpt/

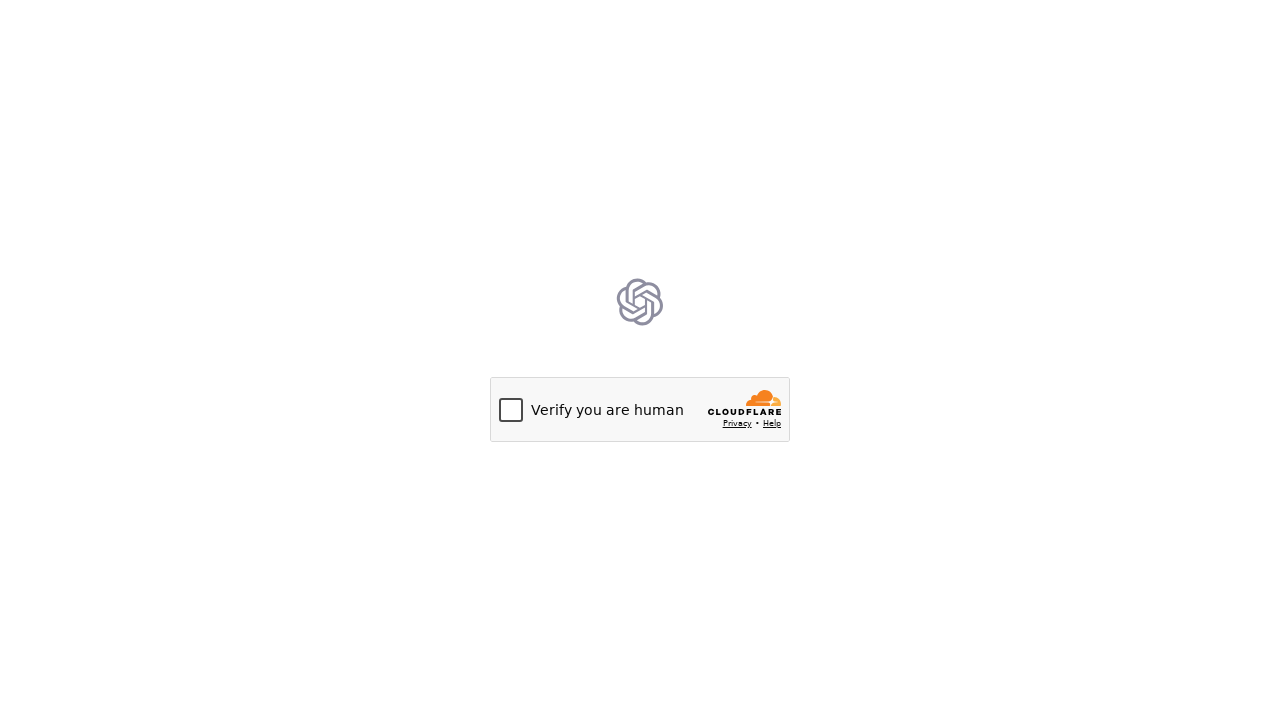

Set viewport size to 1920x1080
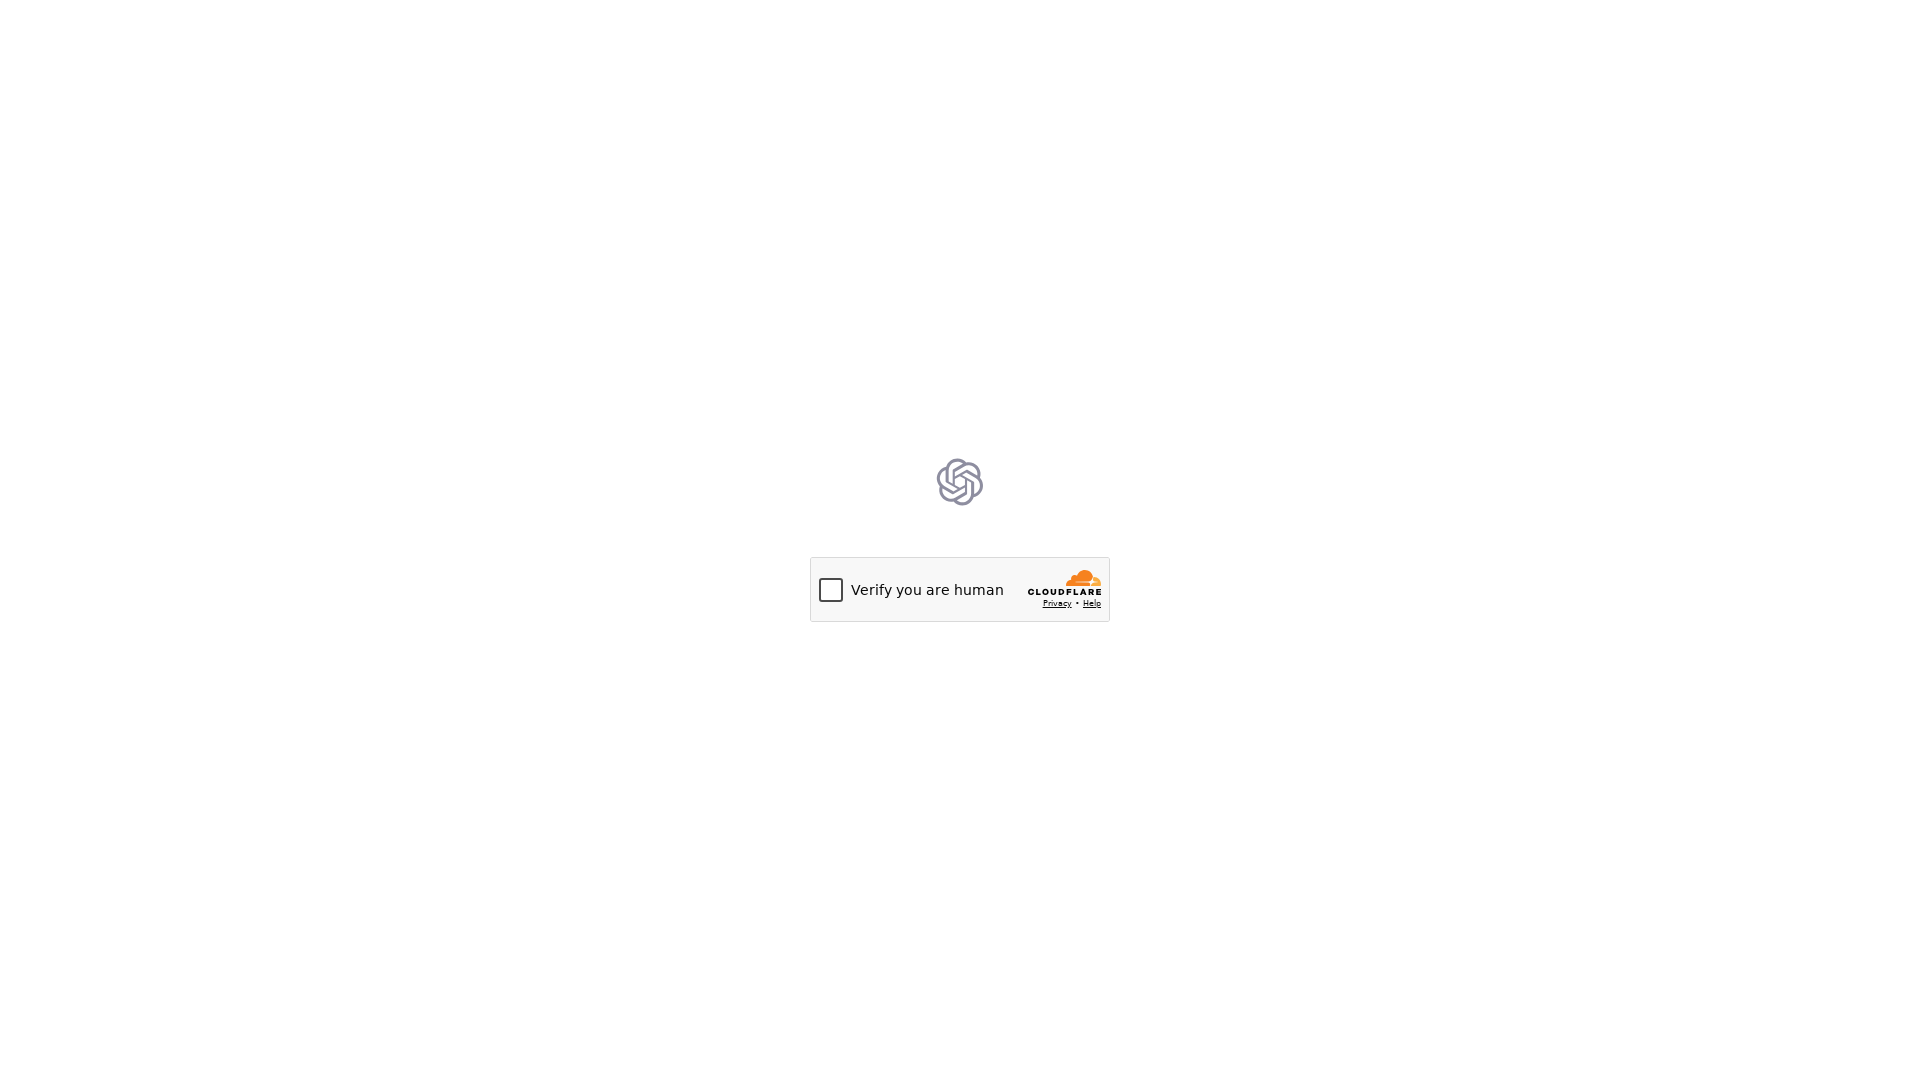

Waited for page to fully load (networkidle state)
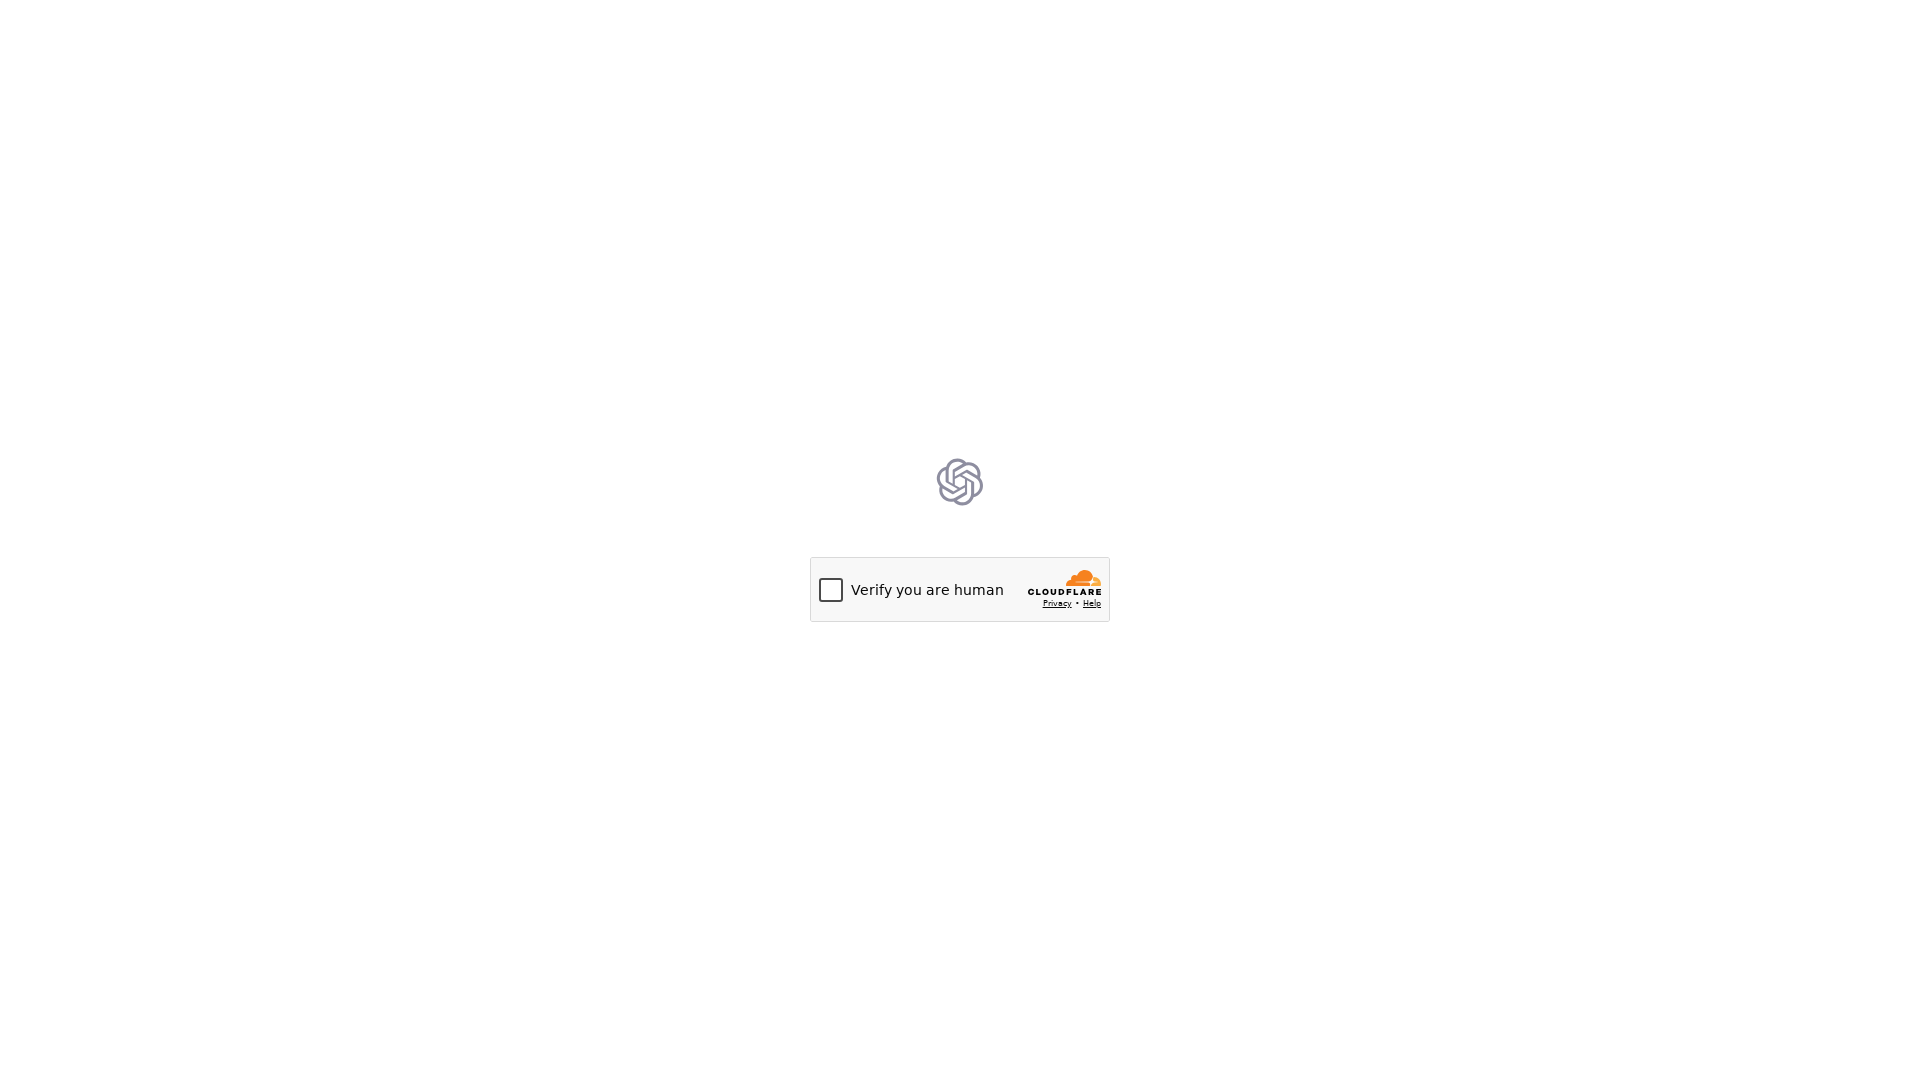

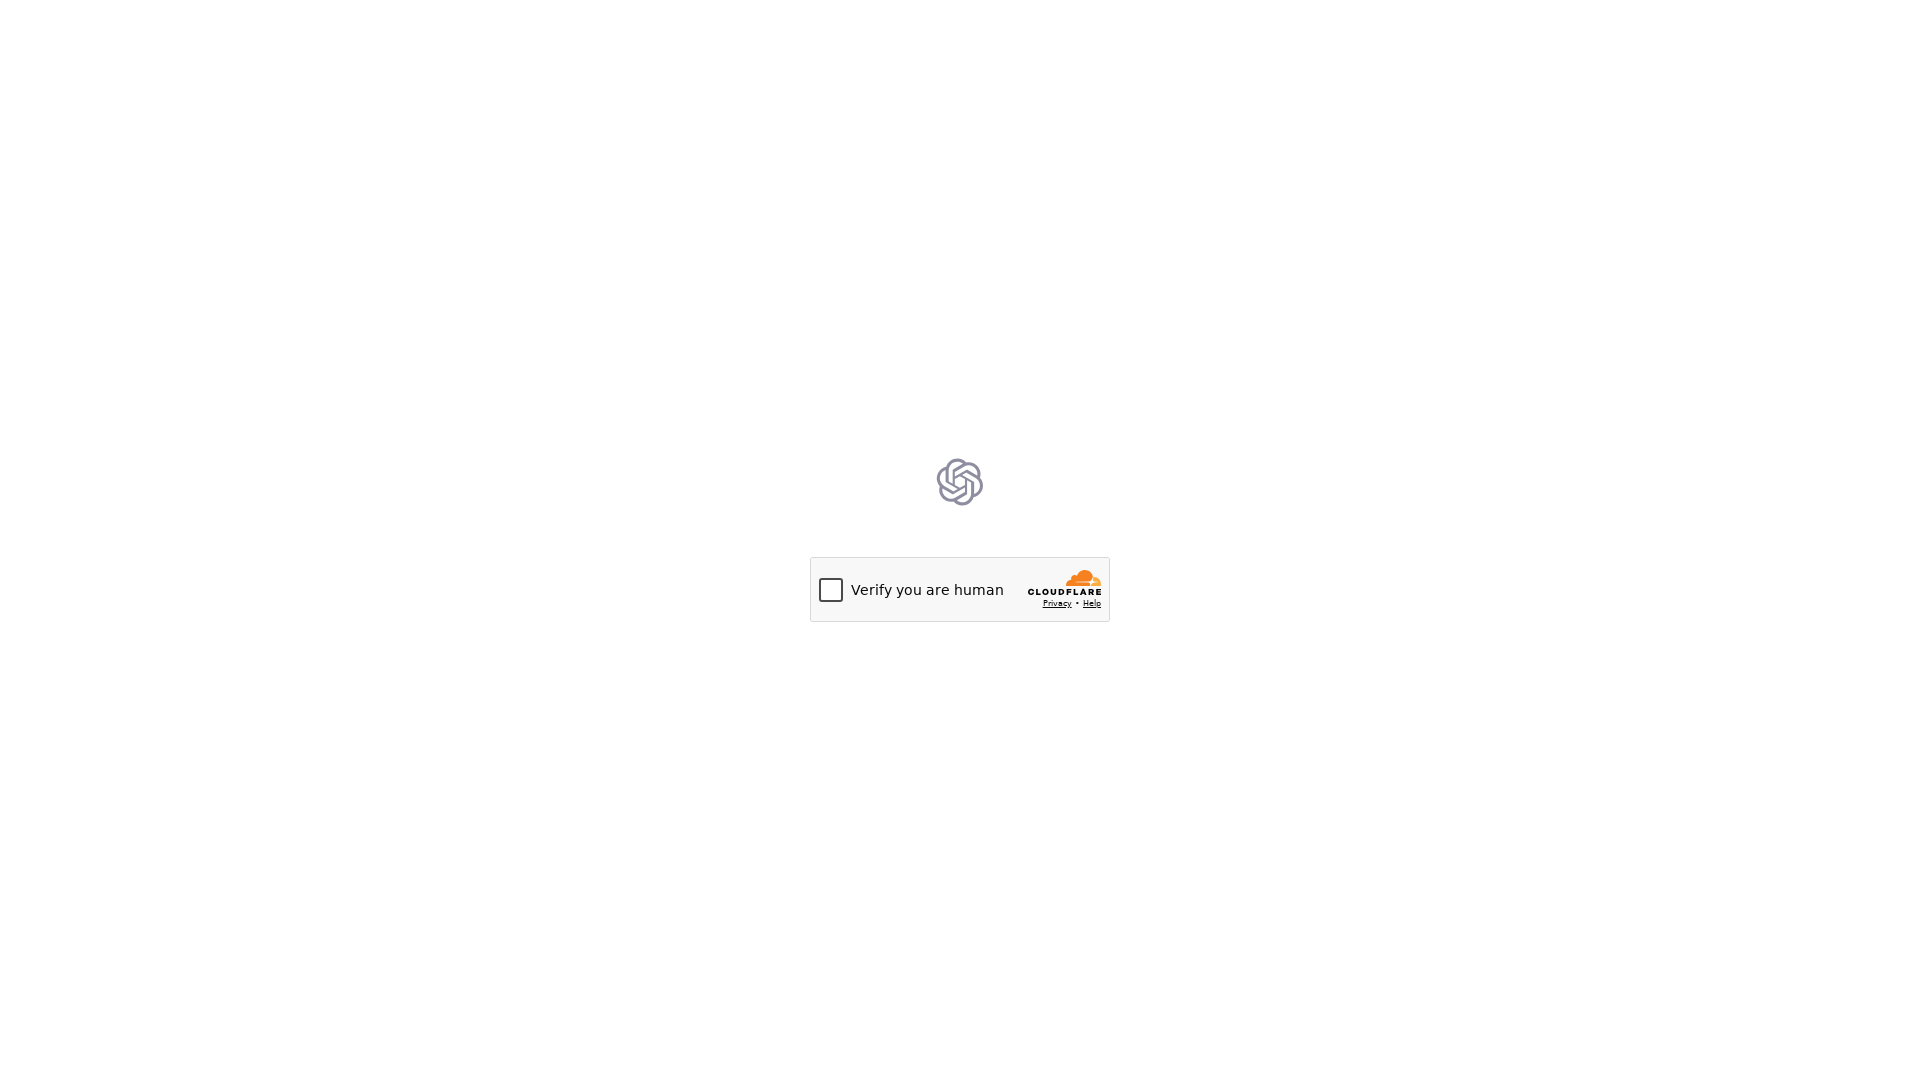